Tests the 'Due' column sort functionality by clicking the column header and verifying values are sorted in ascending order (same as first test but with additional screenshot steps in original)

Starting URL: http://the-internet.herokuapp.com/tables

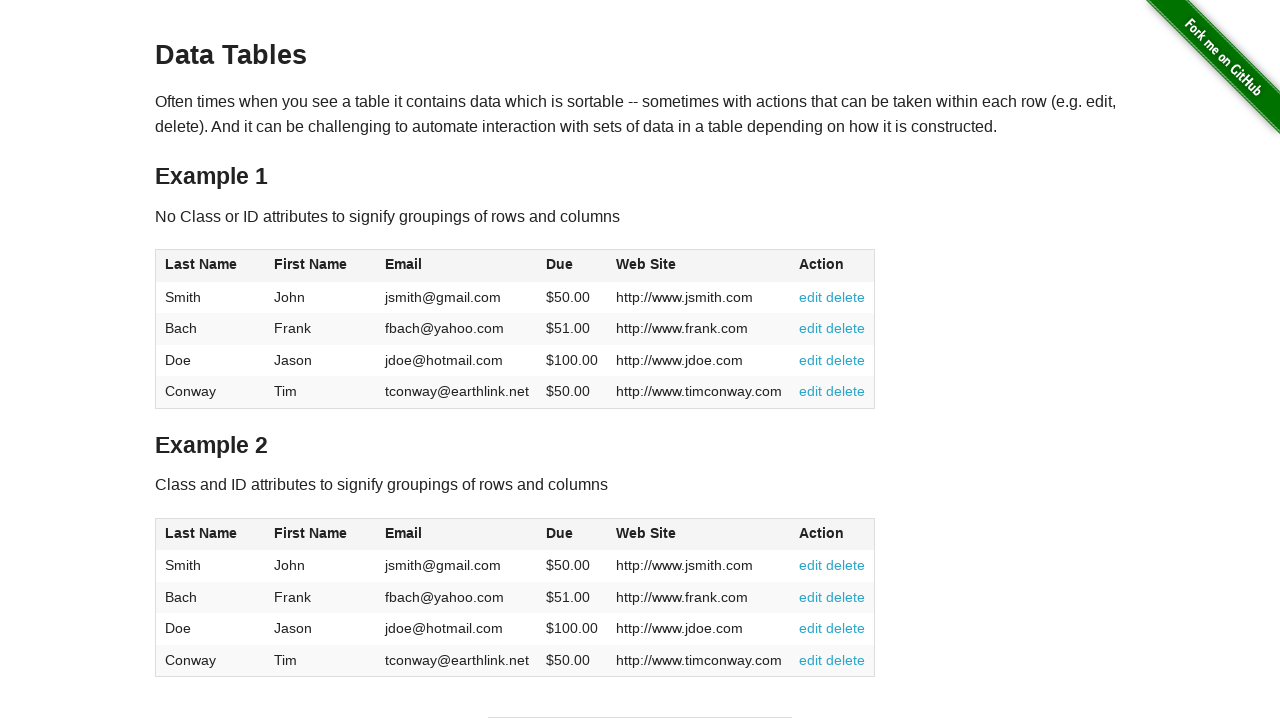

Clicked on Due column header to sort at (572, 266) on #table1 thead tr th:nth-of-type(4)
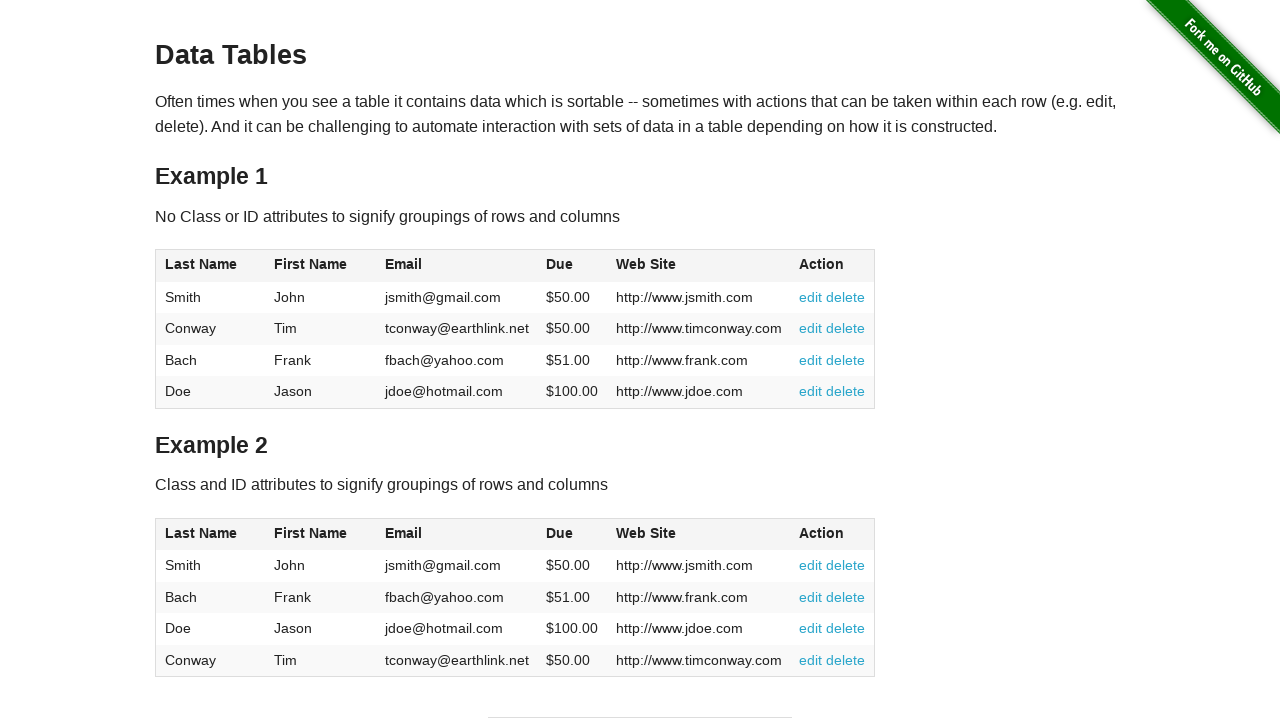

Retrieved all Due column elements from table
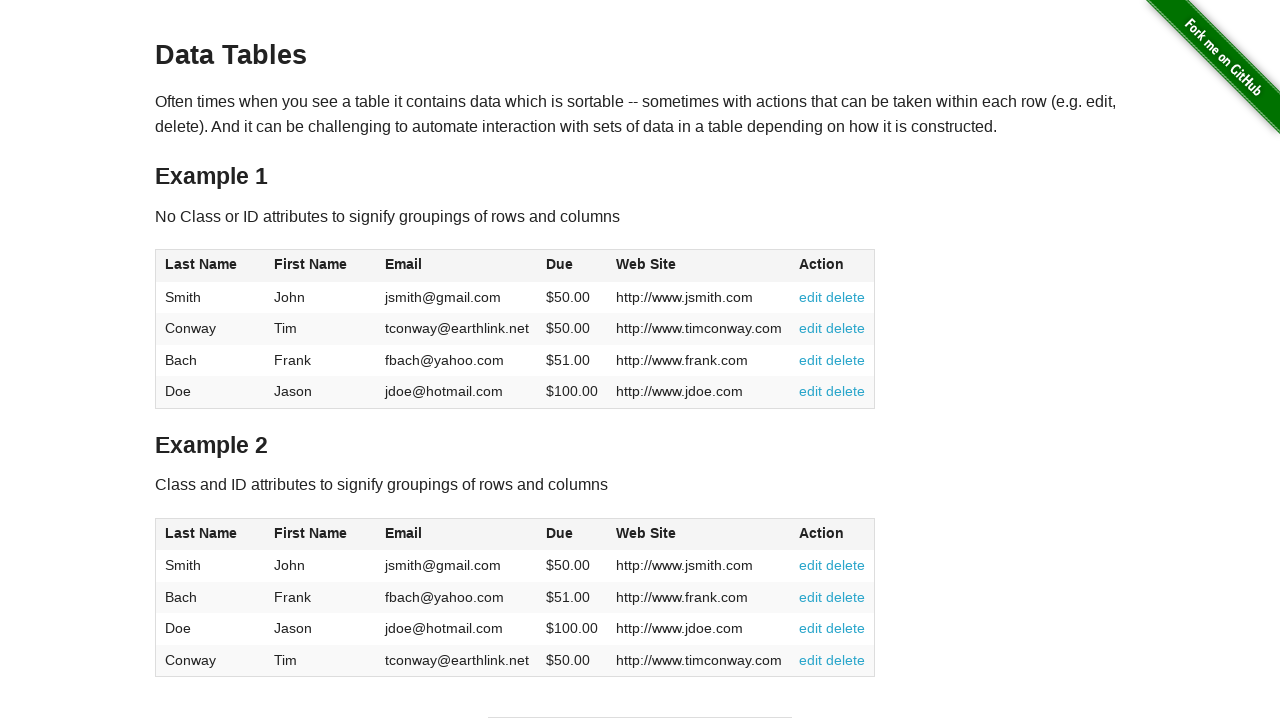

Extracted and parsed all Due values as floats
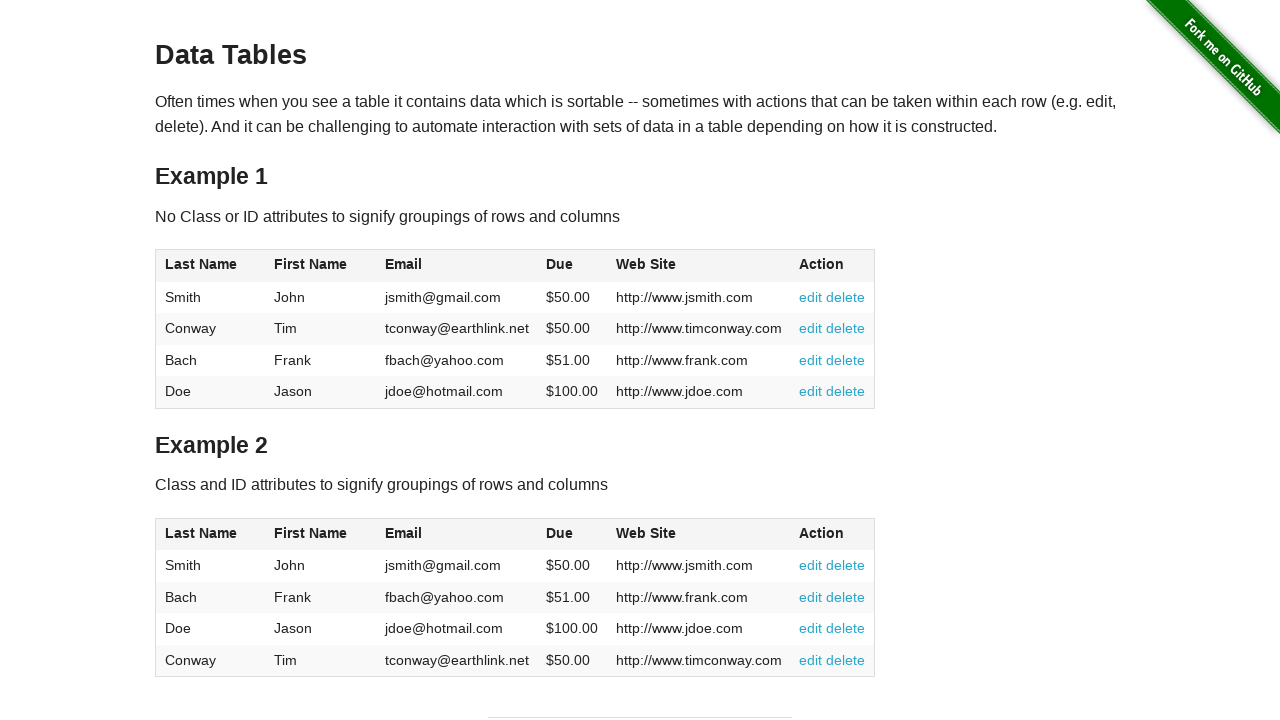

Verified Due column values are sorted in ascending order
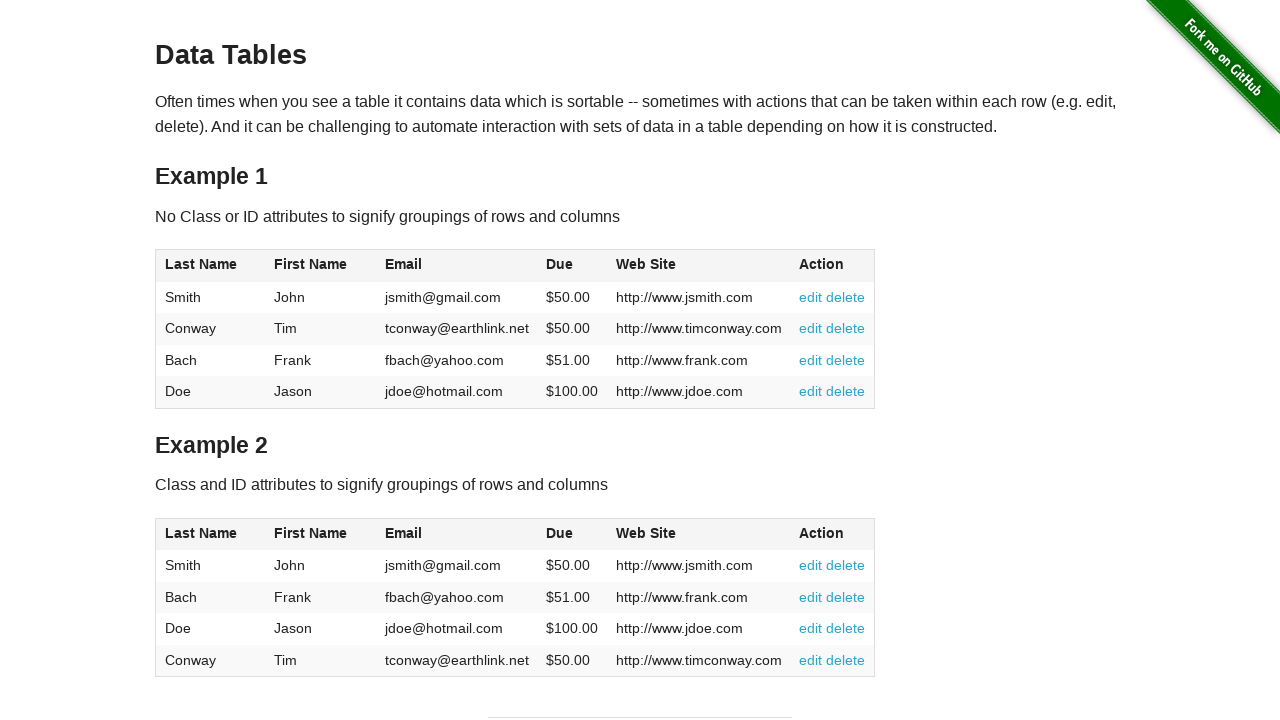

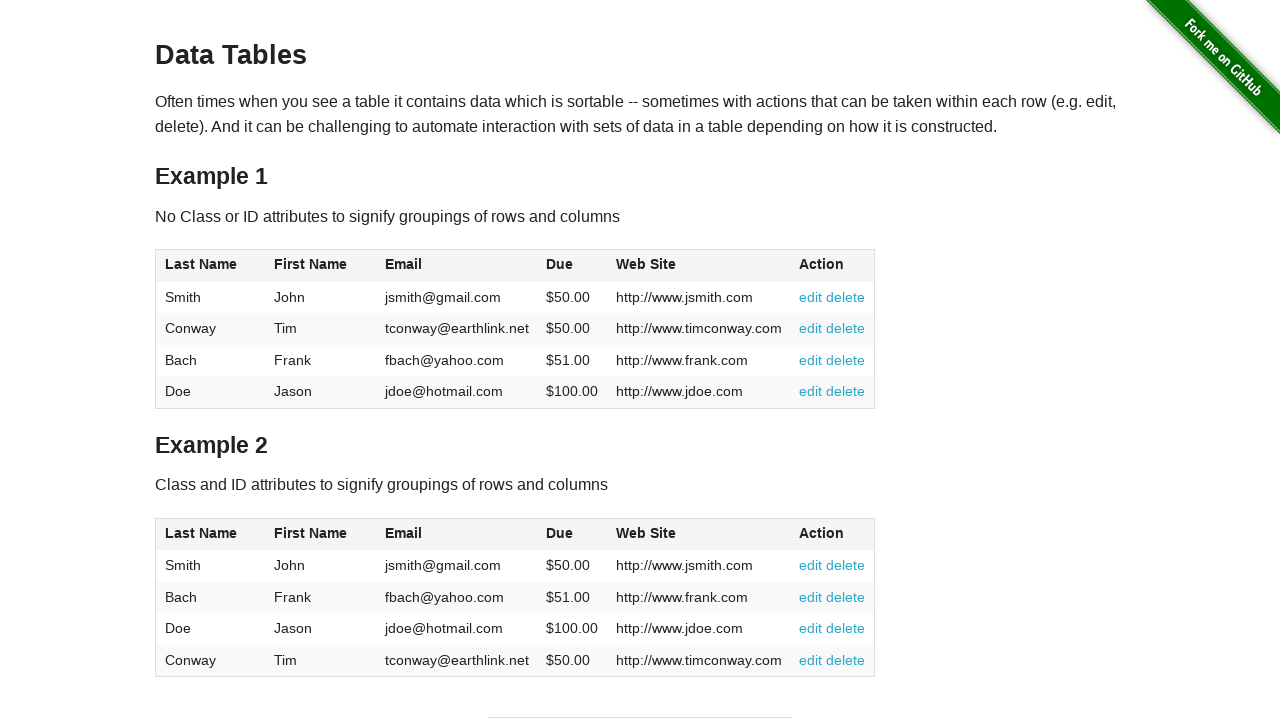